Navigates to the login page and verifies that the "Login to your account" text is visible

Starting URL: https://automationexercise.com/

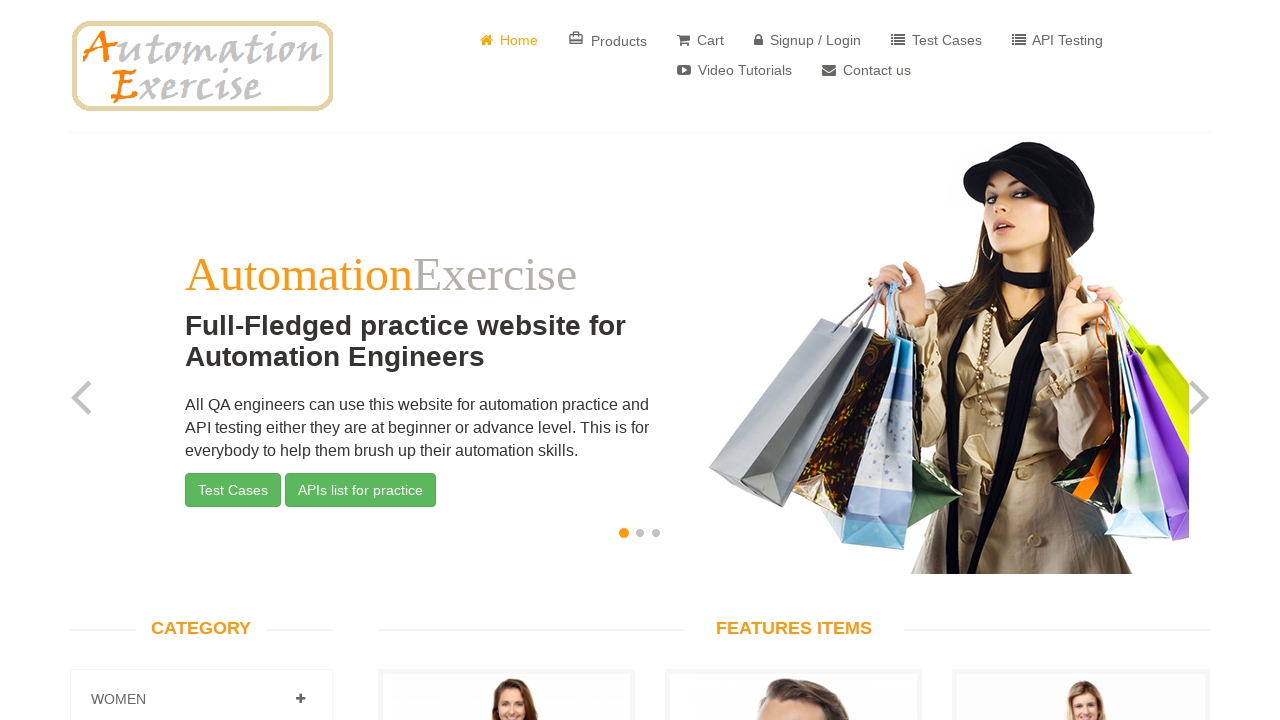

Clicked 'Signup / Login' button to navigate to login page at (808, 40) on a:has-text(' Signup / Login')
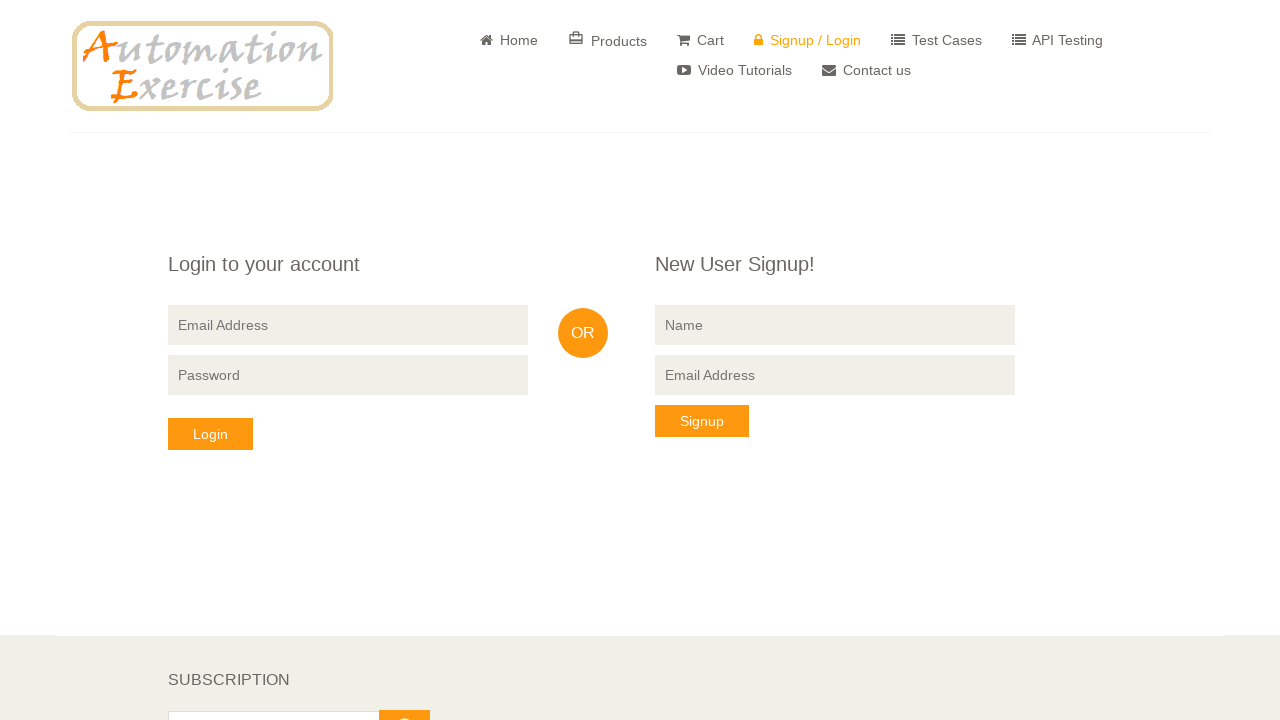

Retrieved 'Login to your account' text from page
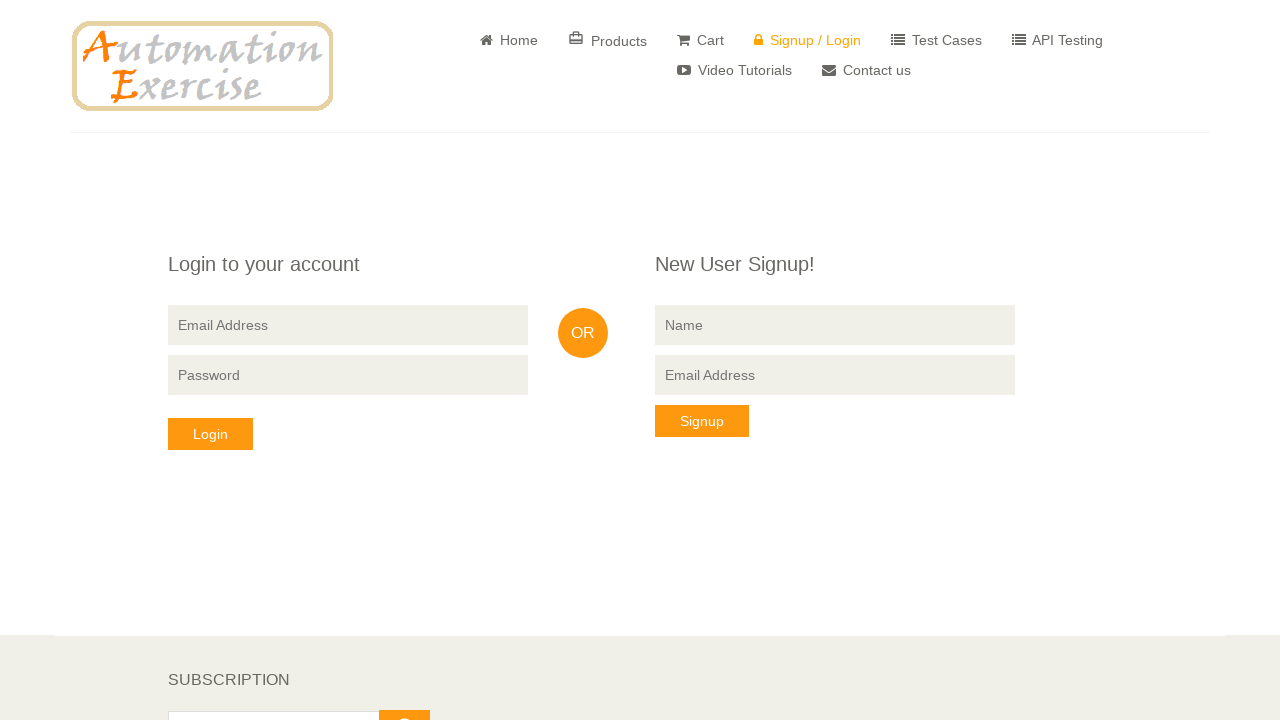

Verified that login text equals 'Login to your account'
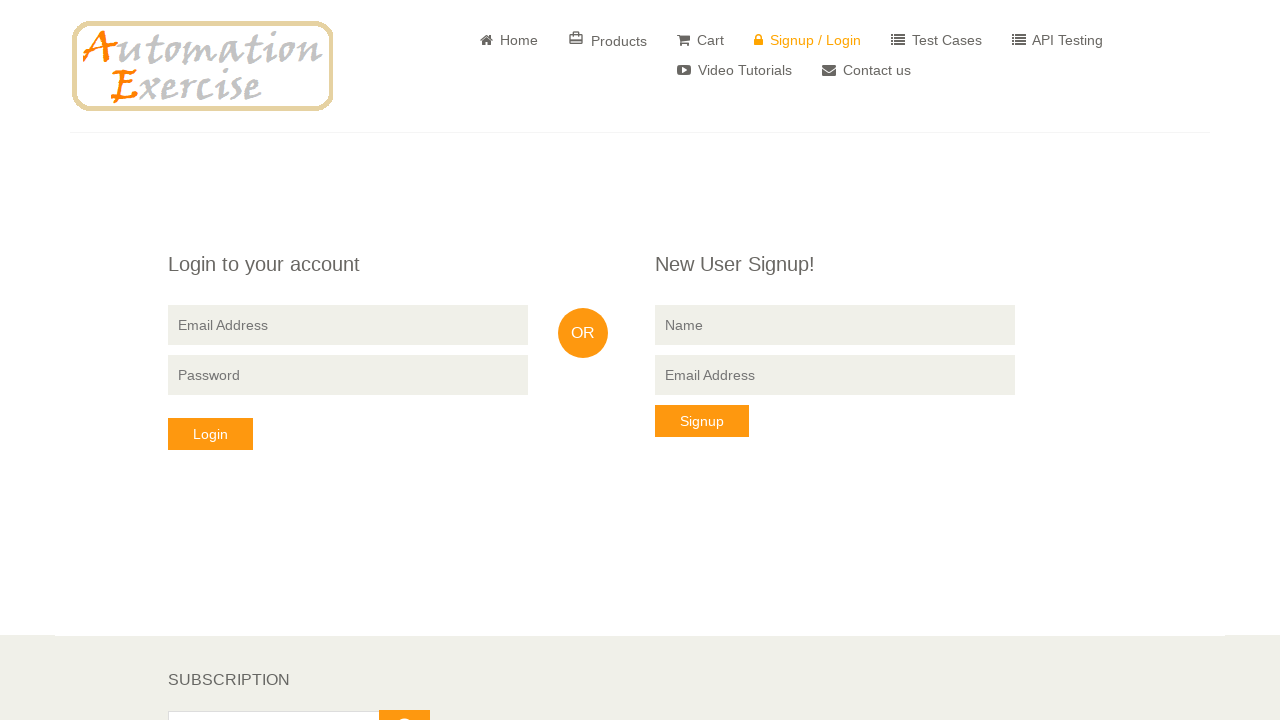

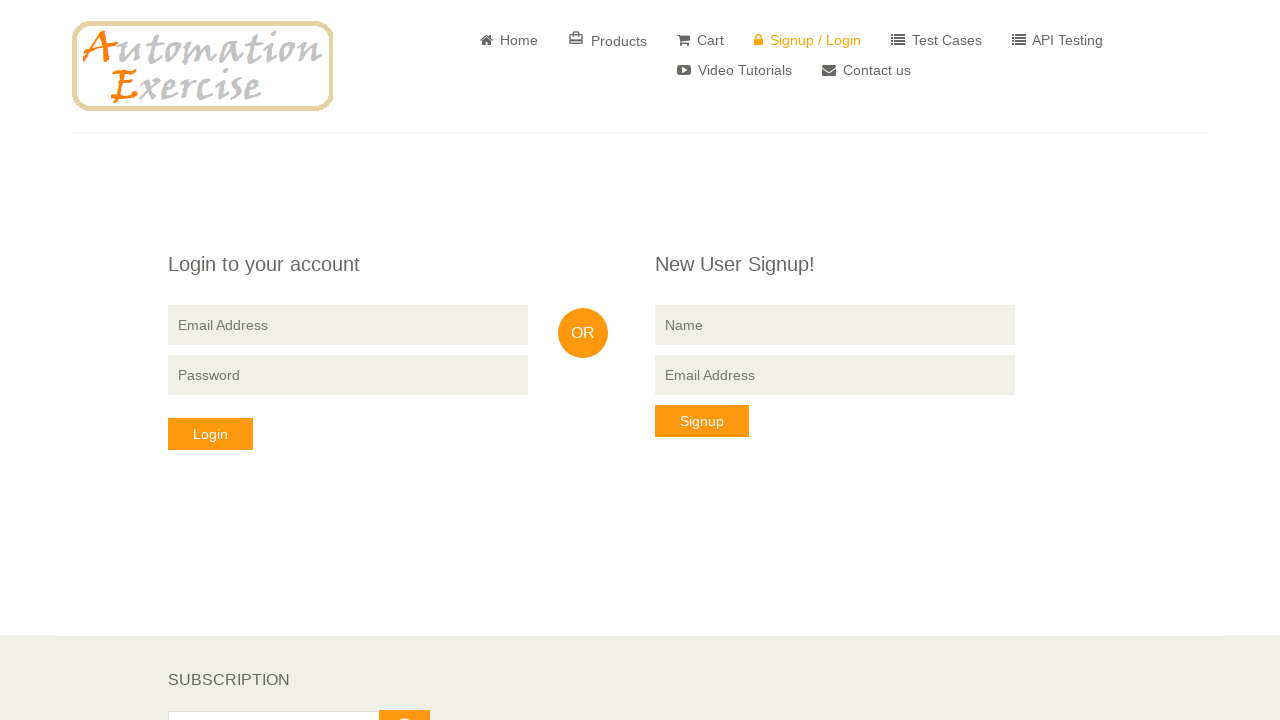